Tests HTML form checkbox and radio button interactions by clicking various checkboxes (Milk, Butter, Cheese) and then iterating through all radio buttons on the page to click each one.

Starting URL: http://echoecho.com/htmlforms10.htm

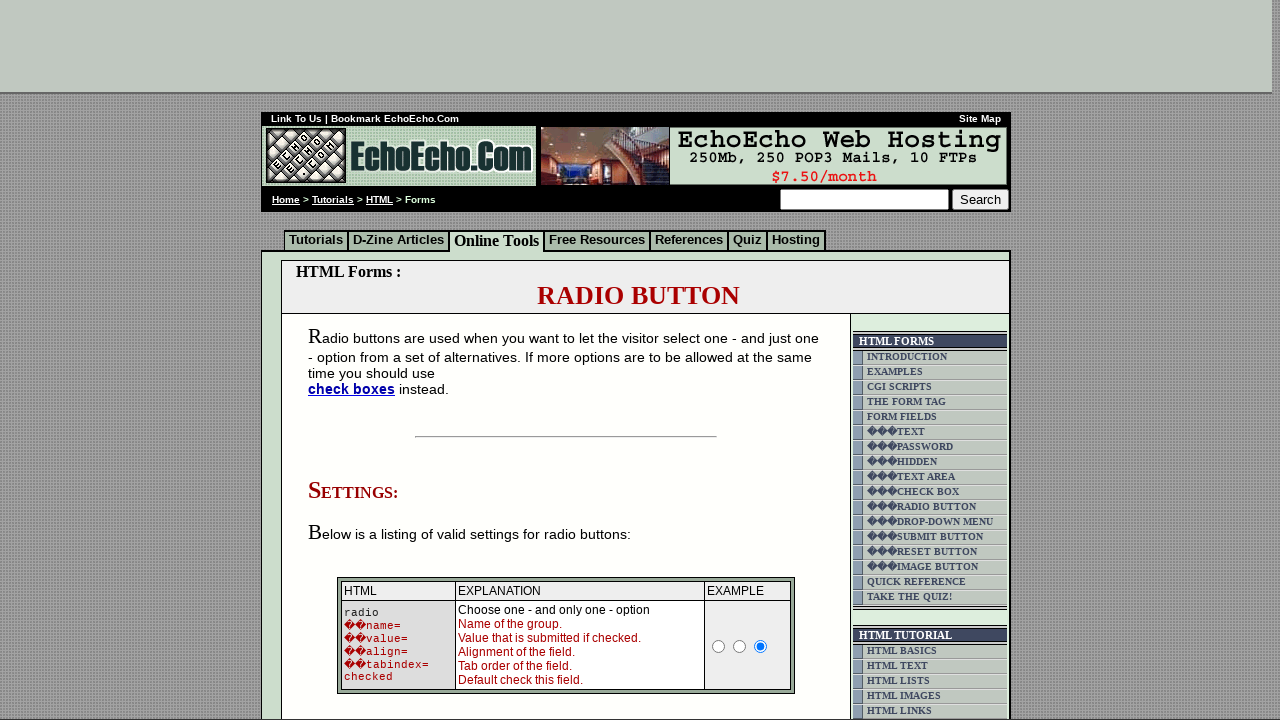

Clicked Milk checkbox at (356, 360) on input[value='Milk']
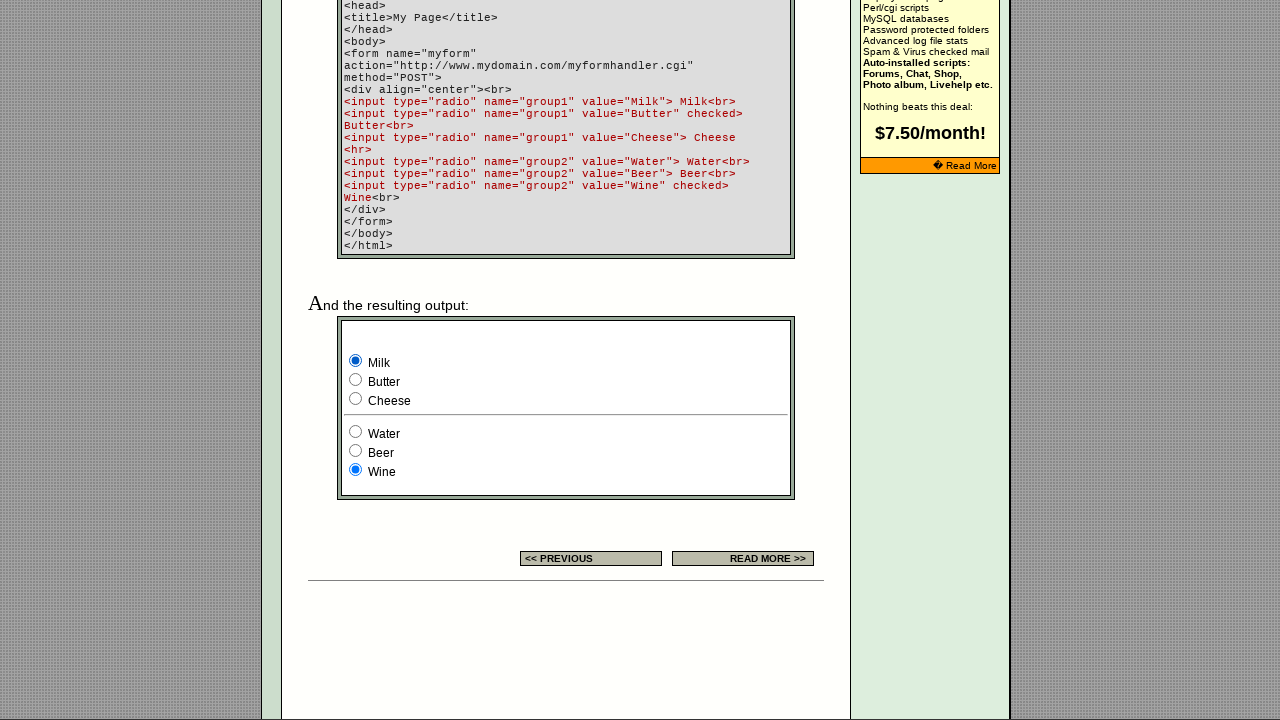

Clicked Butter checkbox at (356, 380) on input[value='Butter']
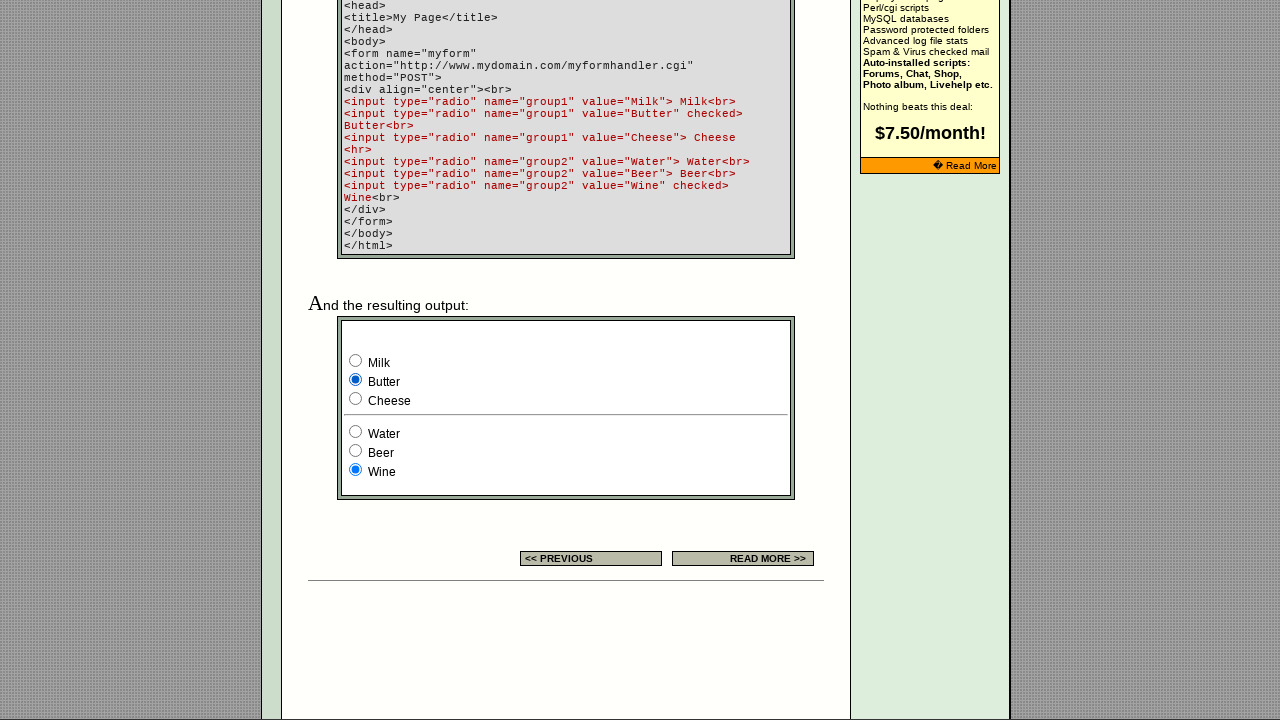

Clicked Cheese checkbox at (356, 398) on input[value='Cheese']
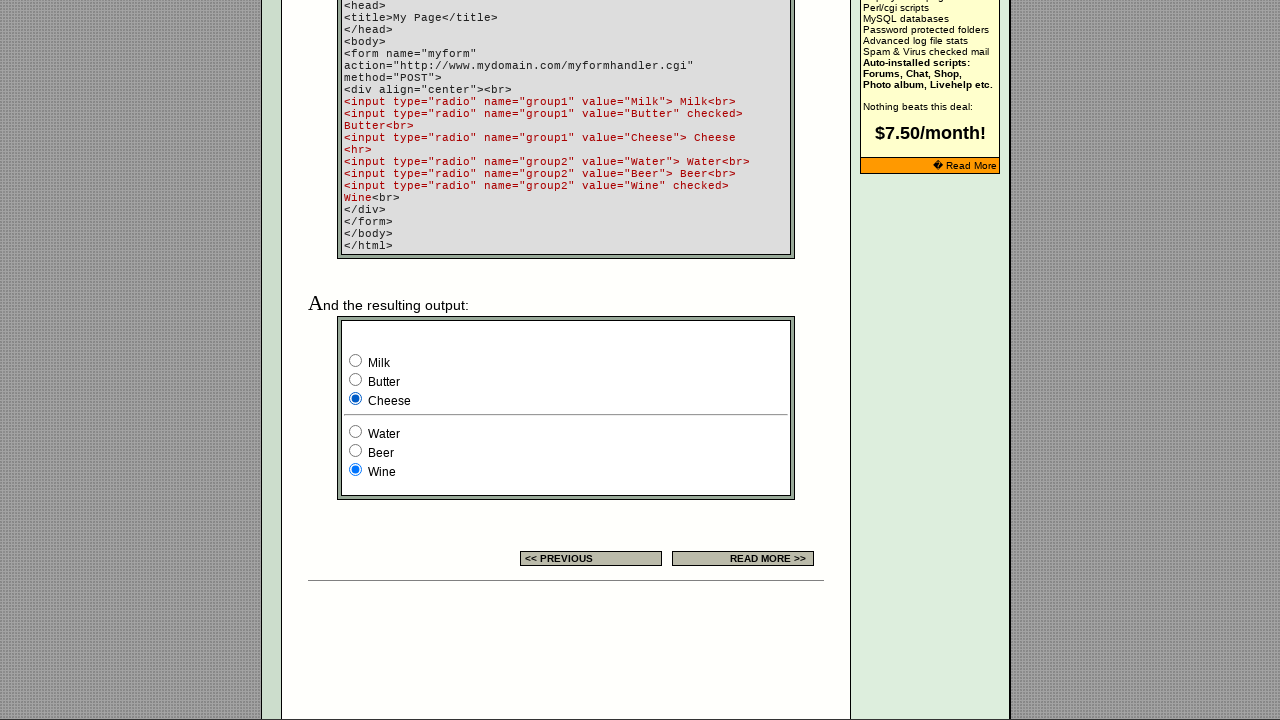

Clicked Milk checkbox again to toggle off at (356, 360) on input[value='Milk']
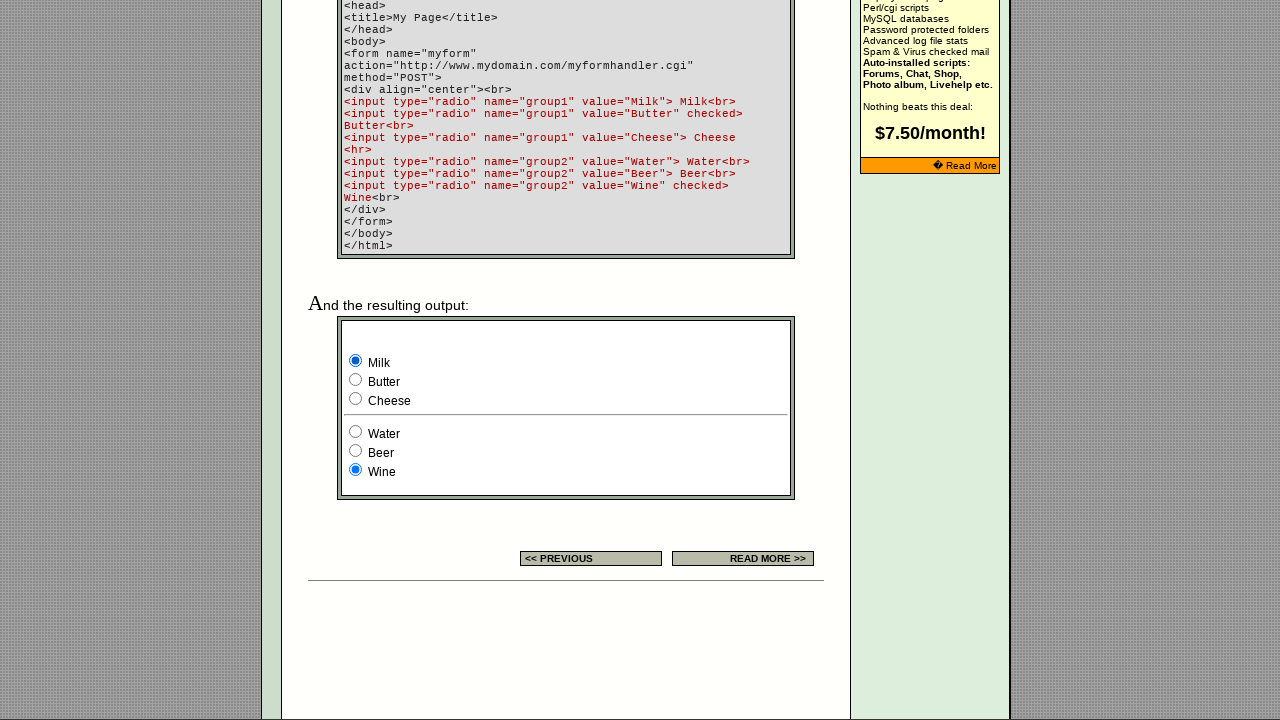

Clicked radio button at index 0 at (719, 360) on input[type='radio'] >> nth=0
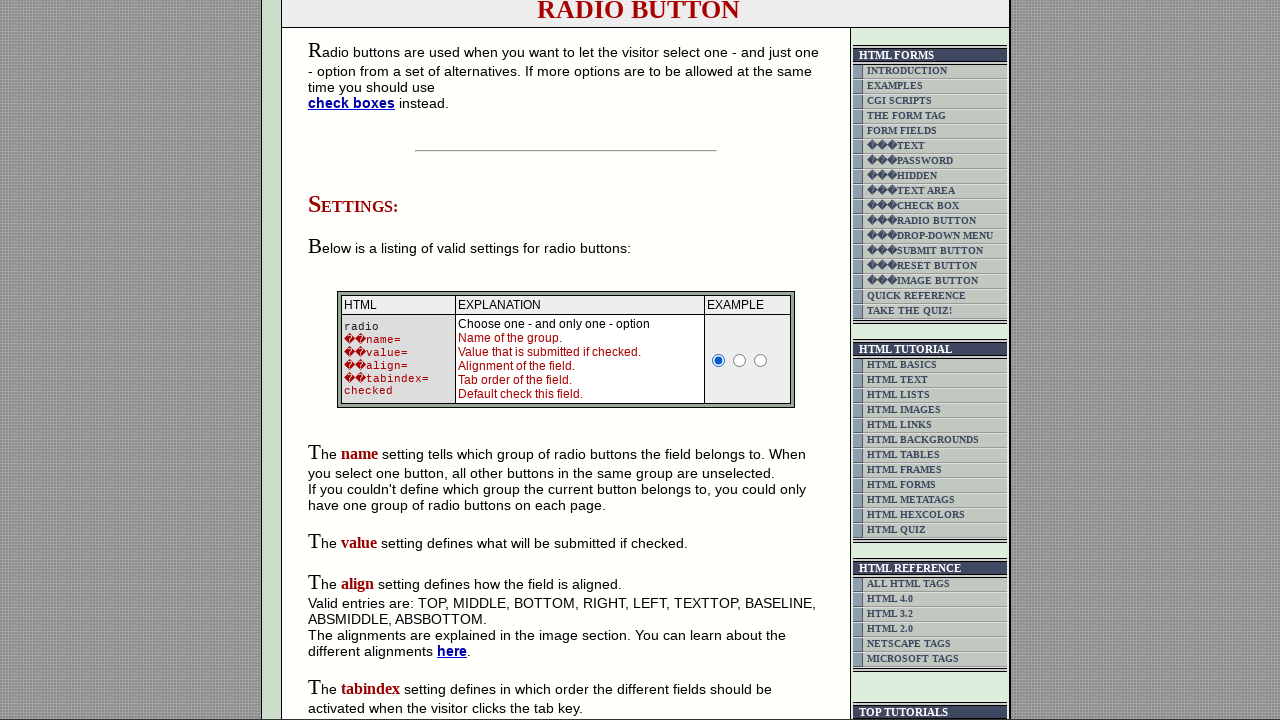

Clicked radio button at index 1 at (740, 360) on input[type='radio'] >> nth=1
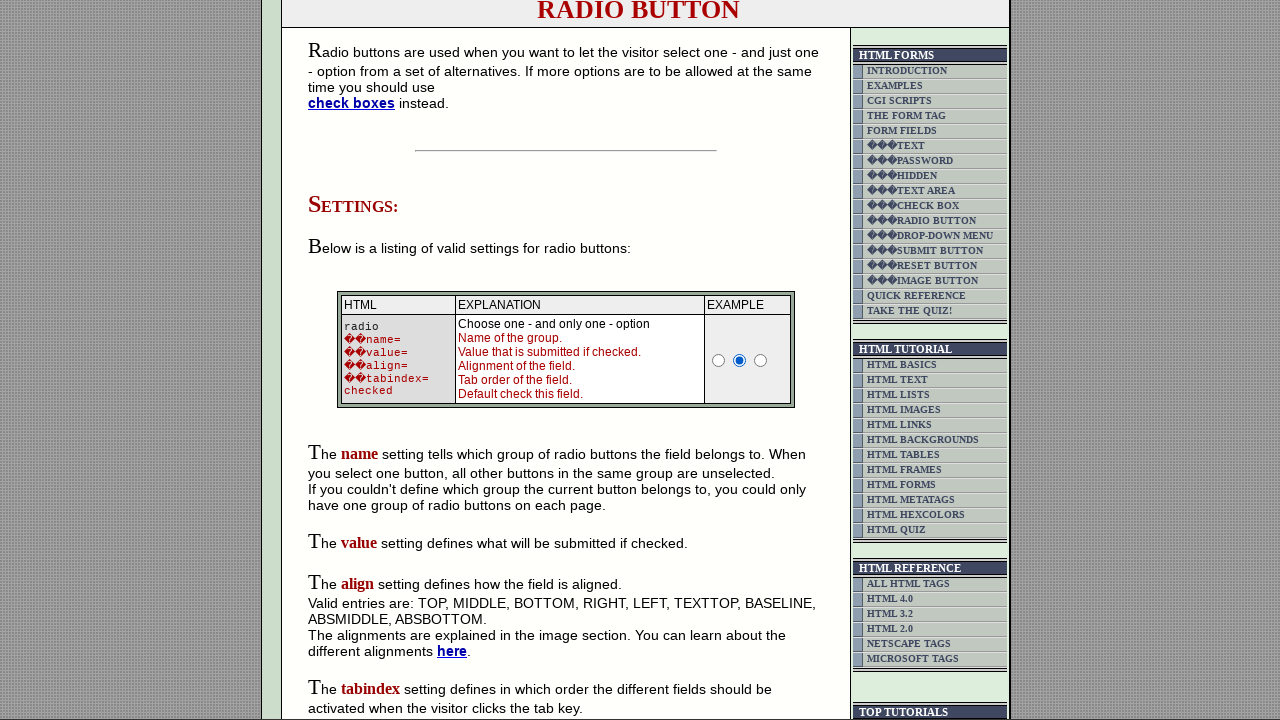

Clicked radio button at index 2 at (761, 360) on input[type='radio'] >> nth=2
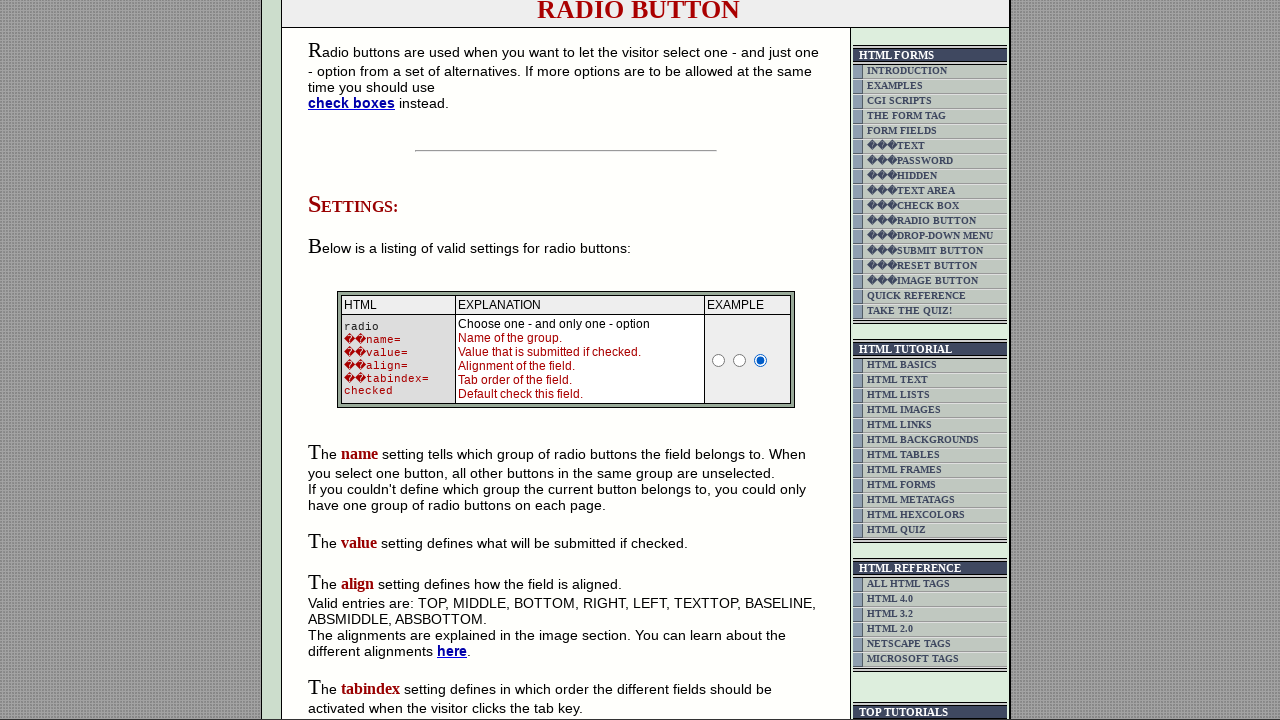

Clicked radio button at index 3 at (356, 360) on input[type='radio'] >> nth=3
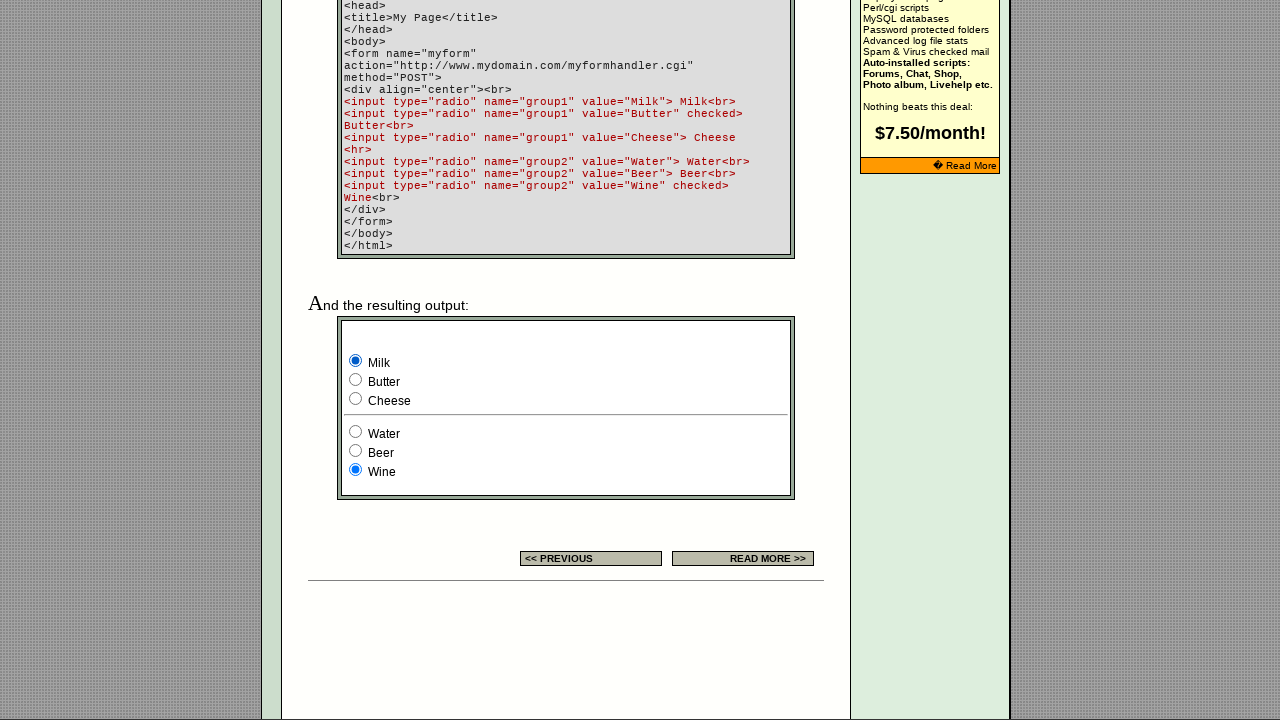

Clicked radio button at index 4 at (356, 380) on input[type='radio'] >> nth=4
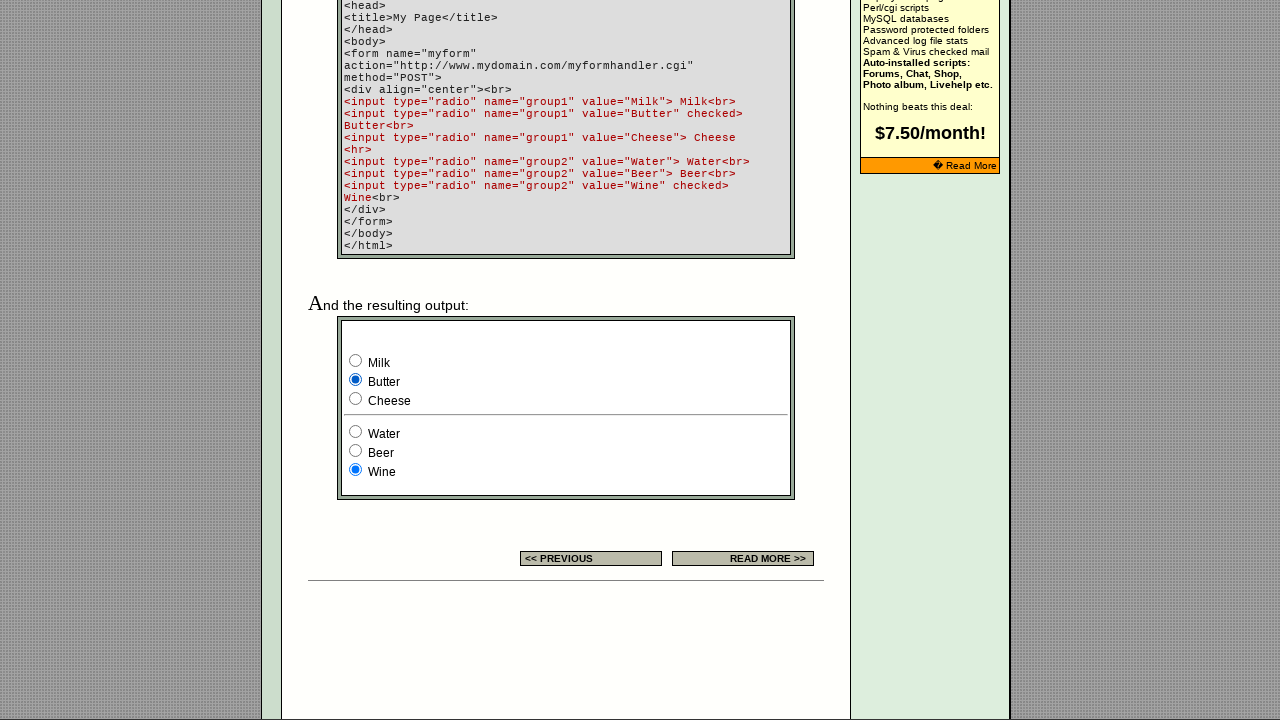

Clicked radio button at index 5 at (356, 398) on input[type='radio'] >> nth=5
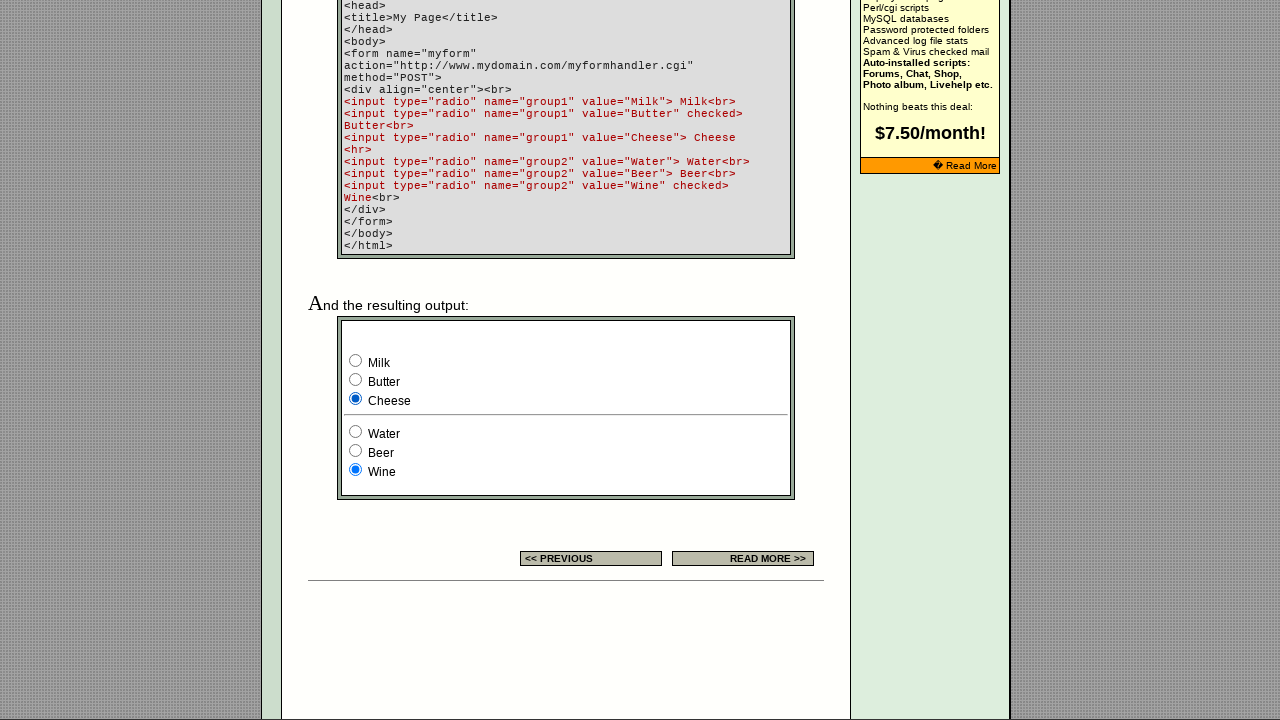

Clicked radio button at index 6 at (356, 432) on input[type='radio'] >> nth=6
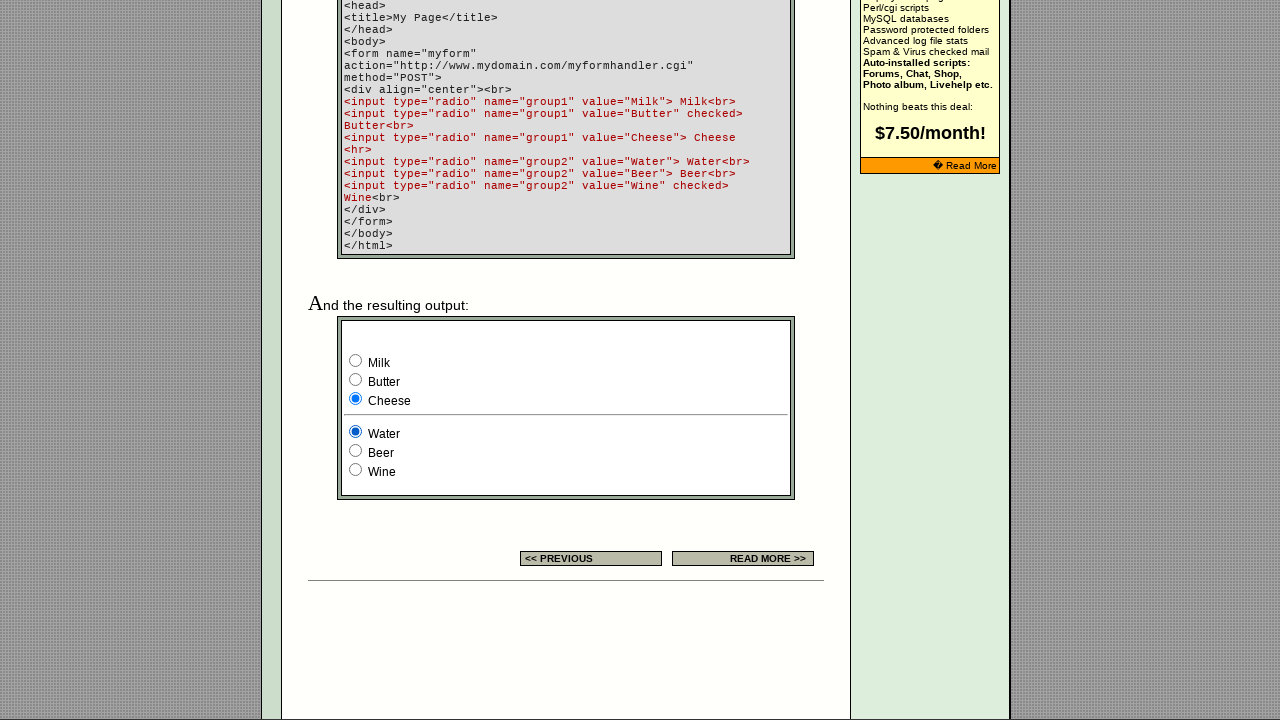

Clicked radio button at index 7 at (356, 450) on input[type='radio'] >> nth=7
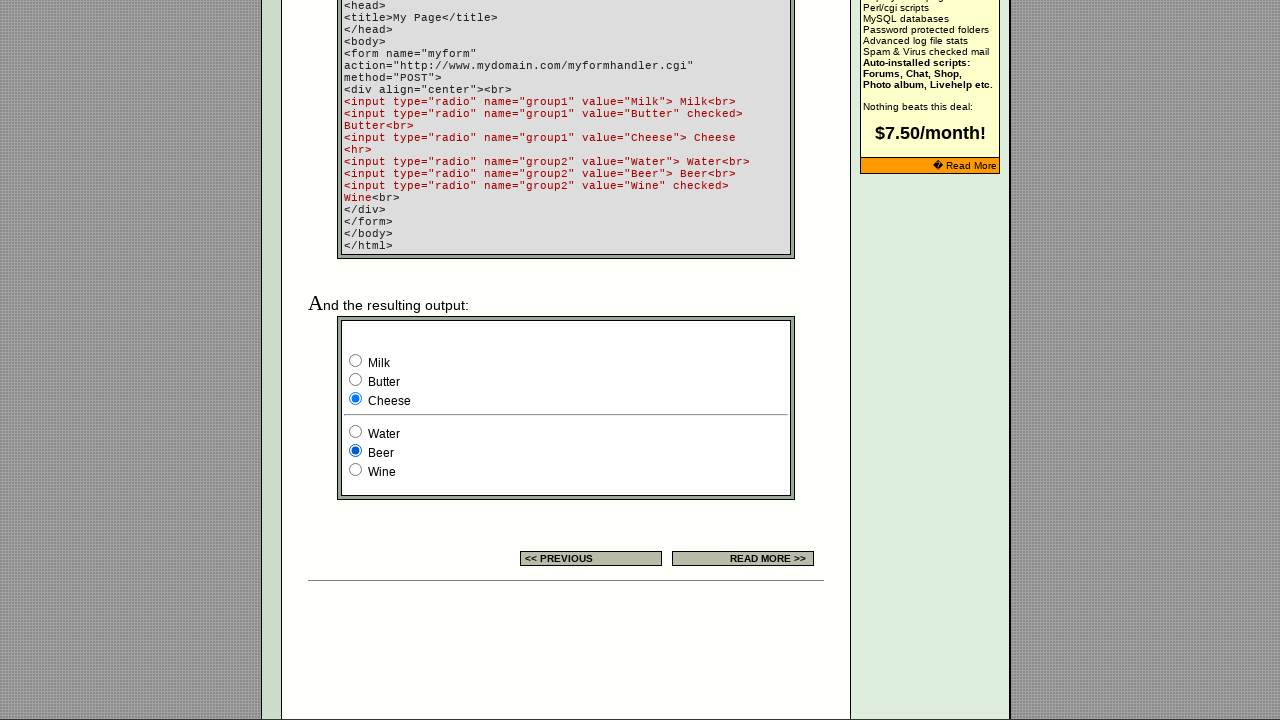

Clicked radio button at index 8 at (356, 470) on input[type='radio'] >> nth=8
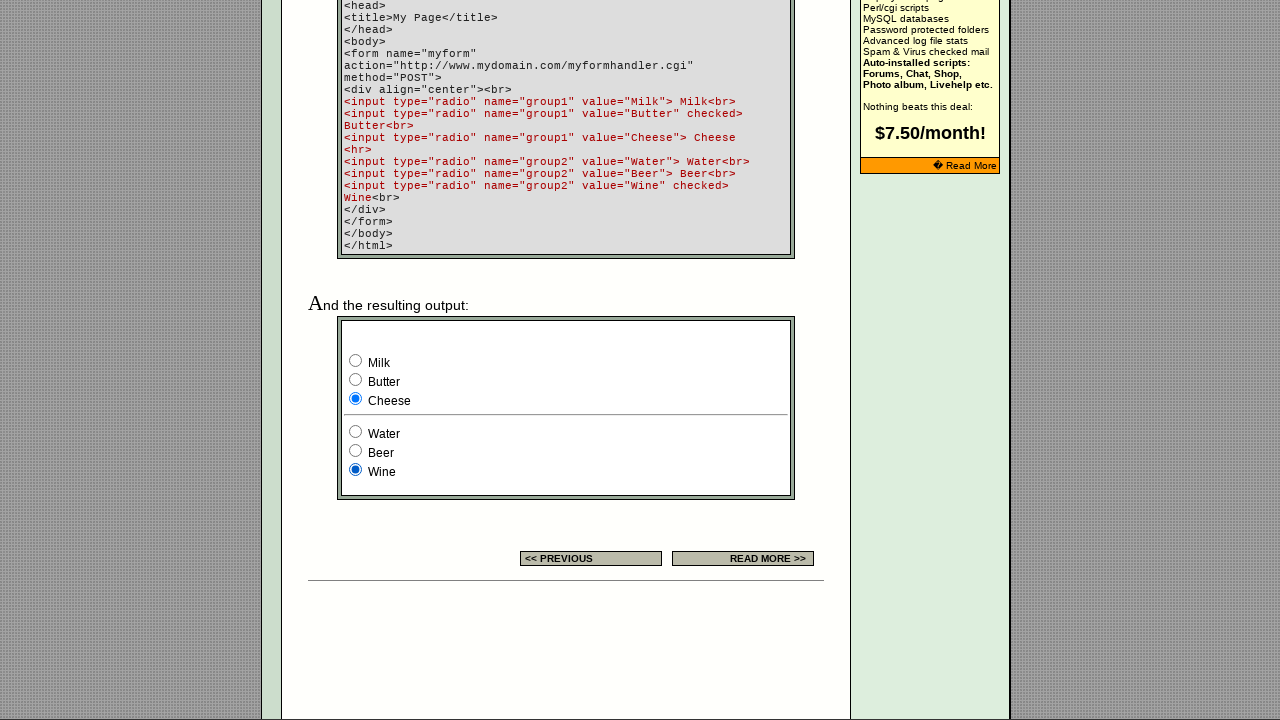

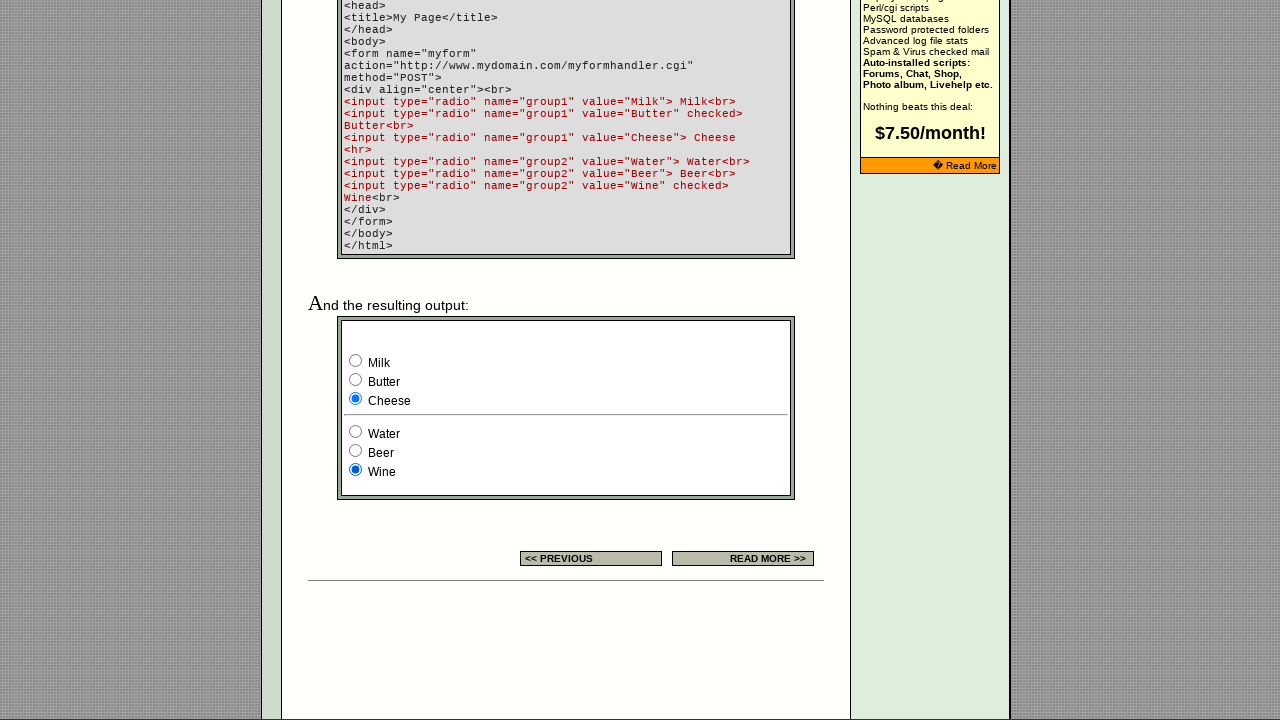